Tests jQuery UI dropdown selection by clicking on the dropdown and selecting item "8" from the number menu

Starting URL: https://jqueryui.com/resources/demos/selectmenu/default.html

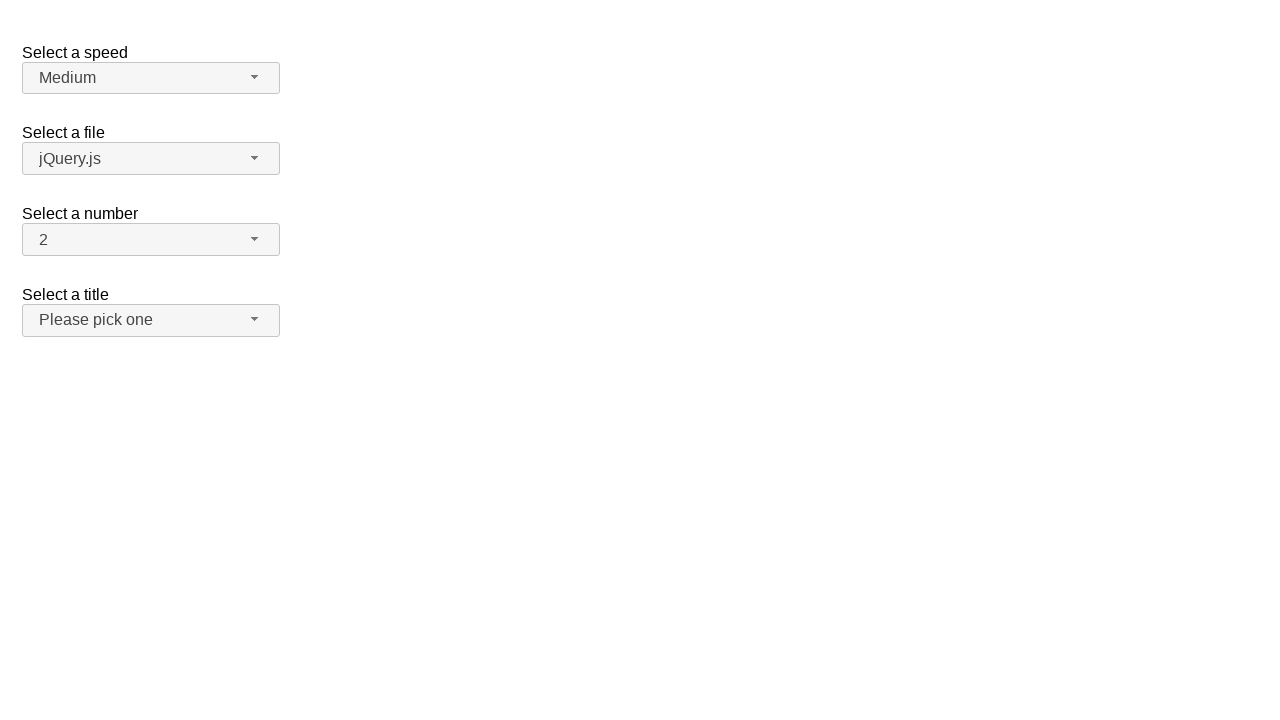

Clicked on the number dropdown button to open it at (151, 240) on span#number-button
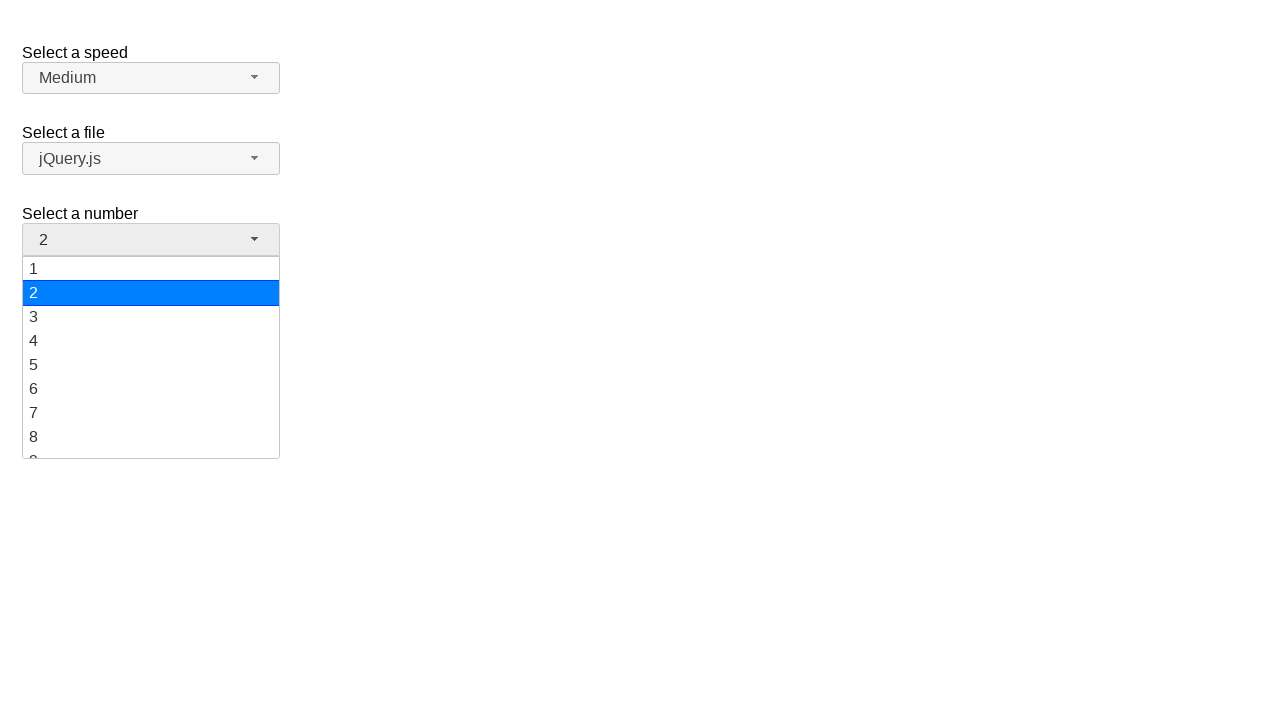

Dropdown menu items loaded
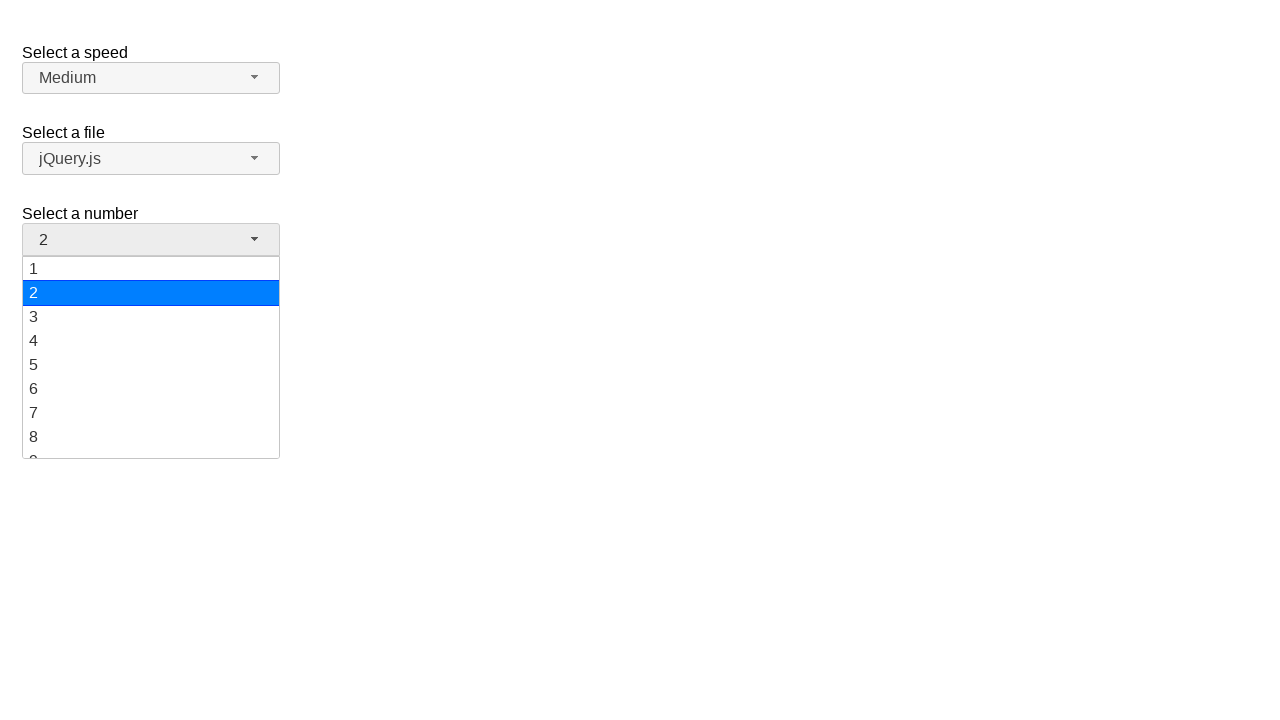

Selected item '8' from the number dropdown menu
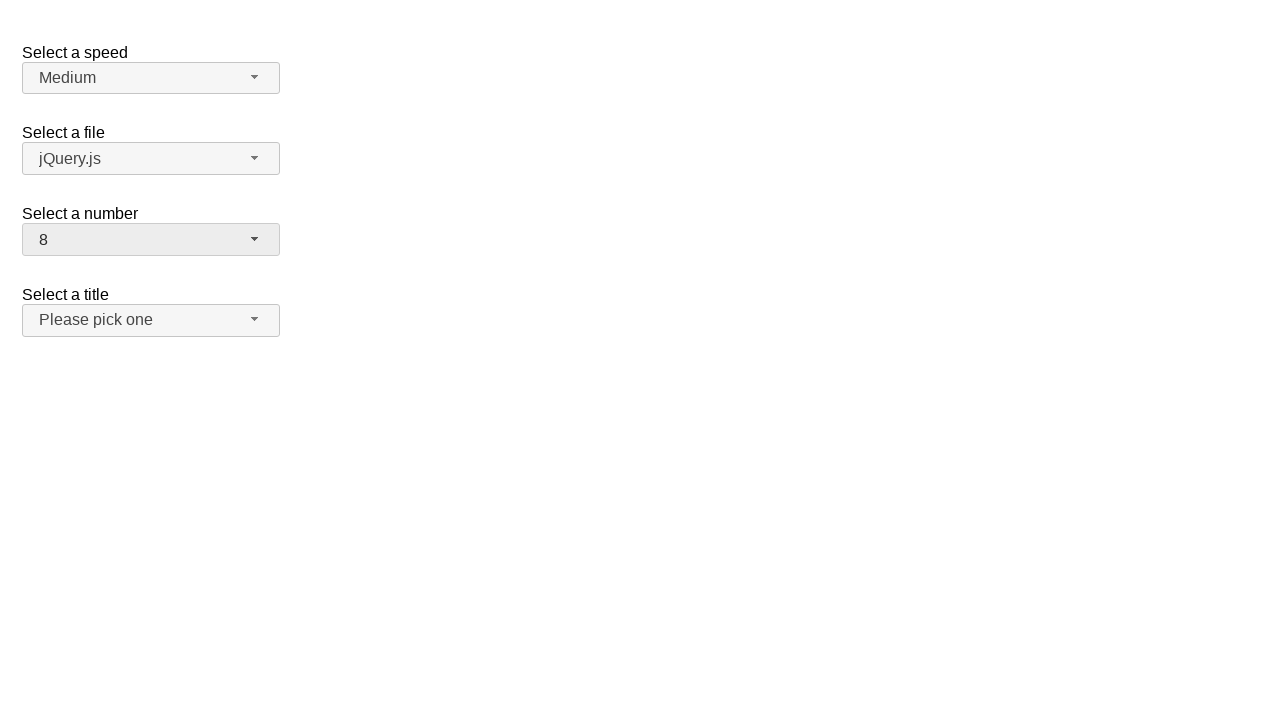

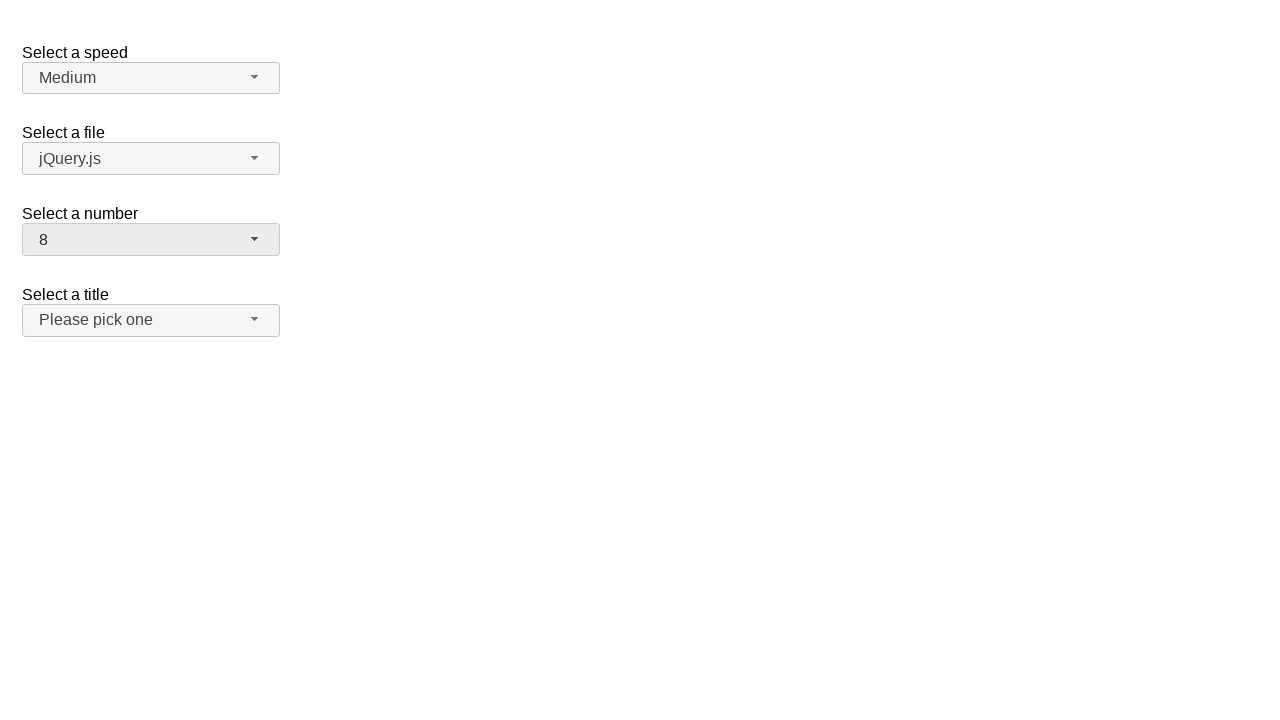